Tests multi-select dropdown functionality on Semantic UI documentation page by clicking the dropdown and selecting multiple items from the list.

Starting URL: https://semantic-ui.com/modules/dropdown.html

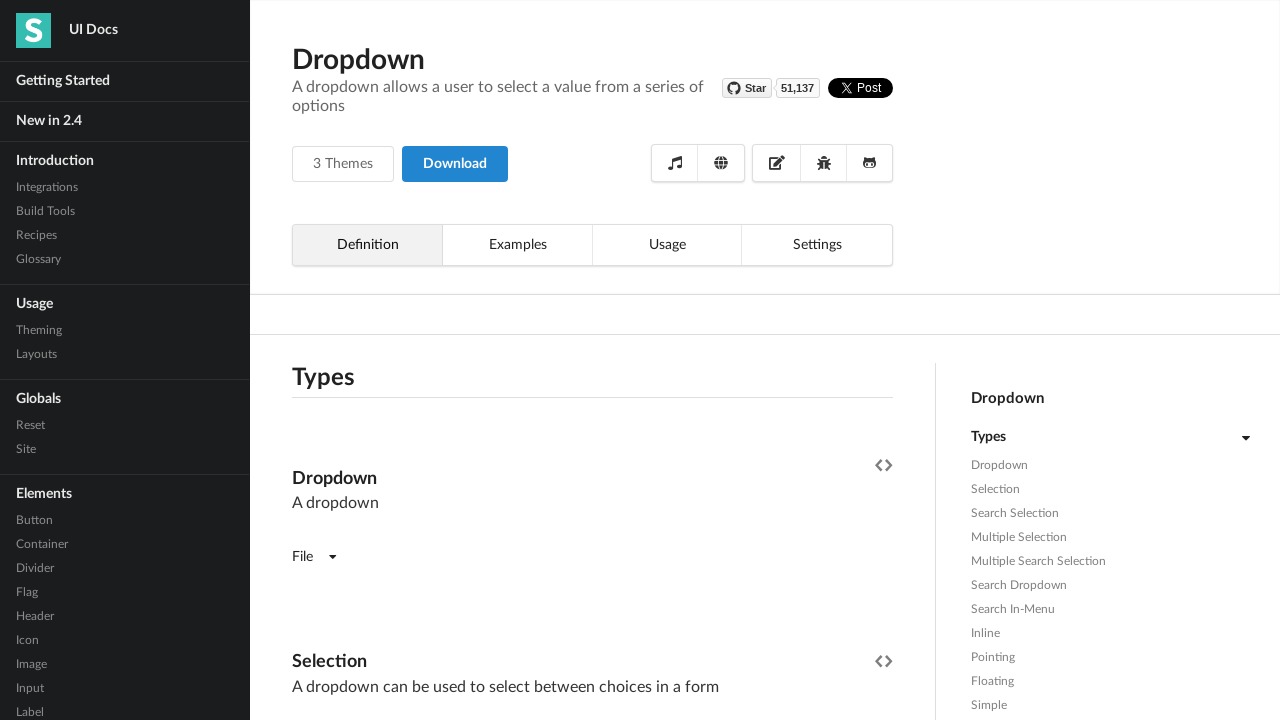

Clicked on fluid dropdown to open it at (592, 361) on xpath=//*[contains(@class,'ui fluid dropdown selection')]
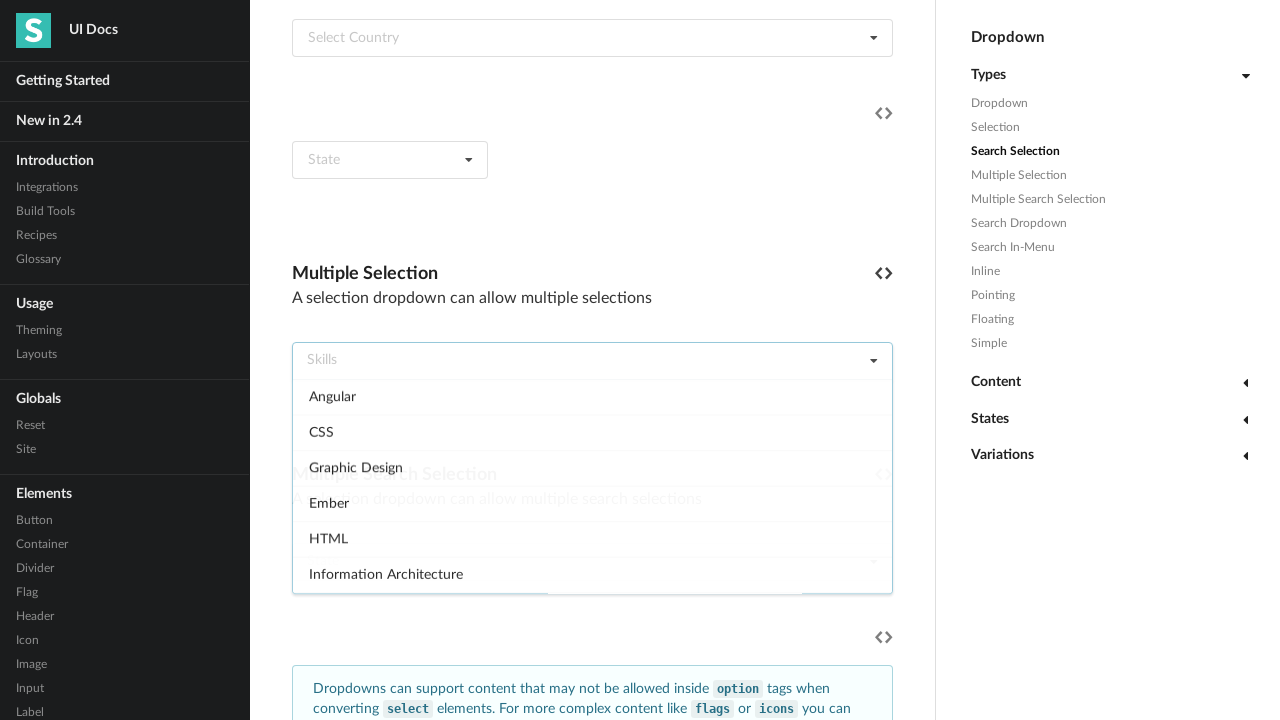

Waited for dropdown to open
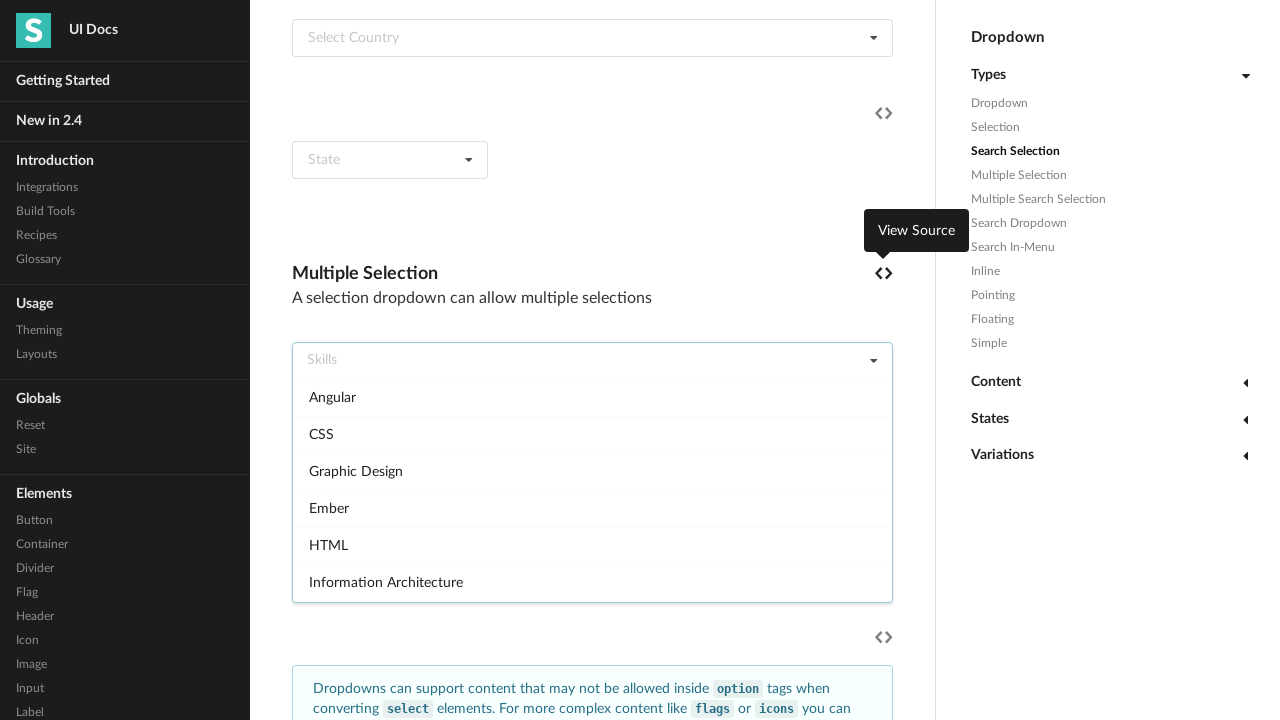

Selected second item from dropdown (index 1) at (592, 434) on xpath=//*[contains(@class,'selection multiple')]/div[2]/div >> nth=1
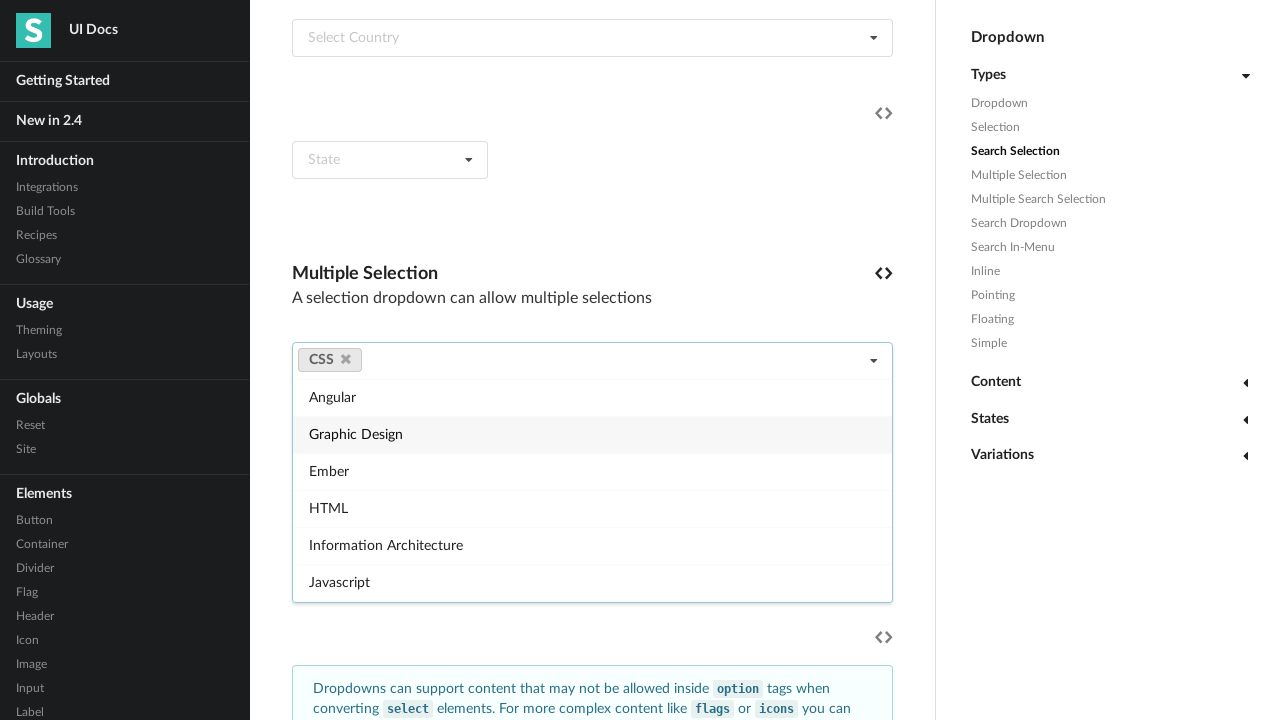

Waited between selections
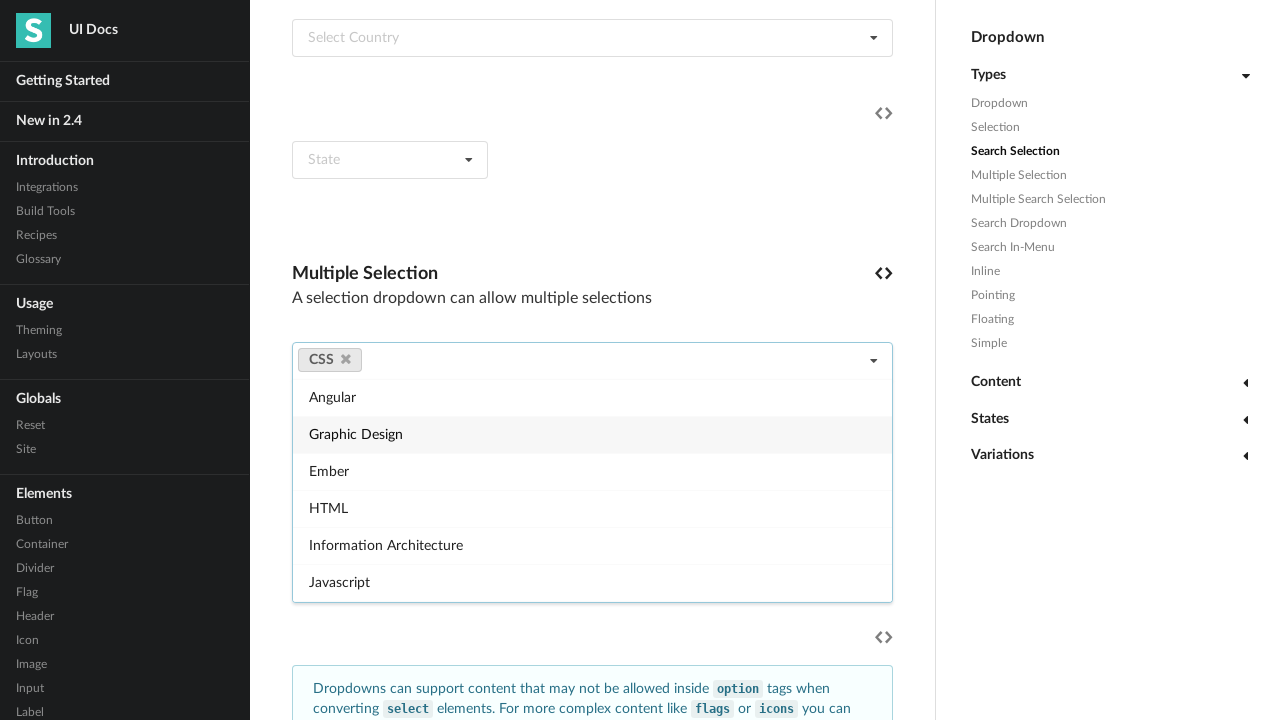

Selected fourth item from dropdown (index 3) at (592, 471) on xpath=//*[contains(@class,'selection multiple')]/div[2]/div >> nth=3
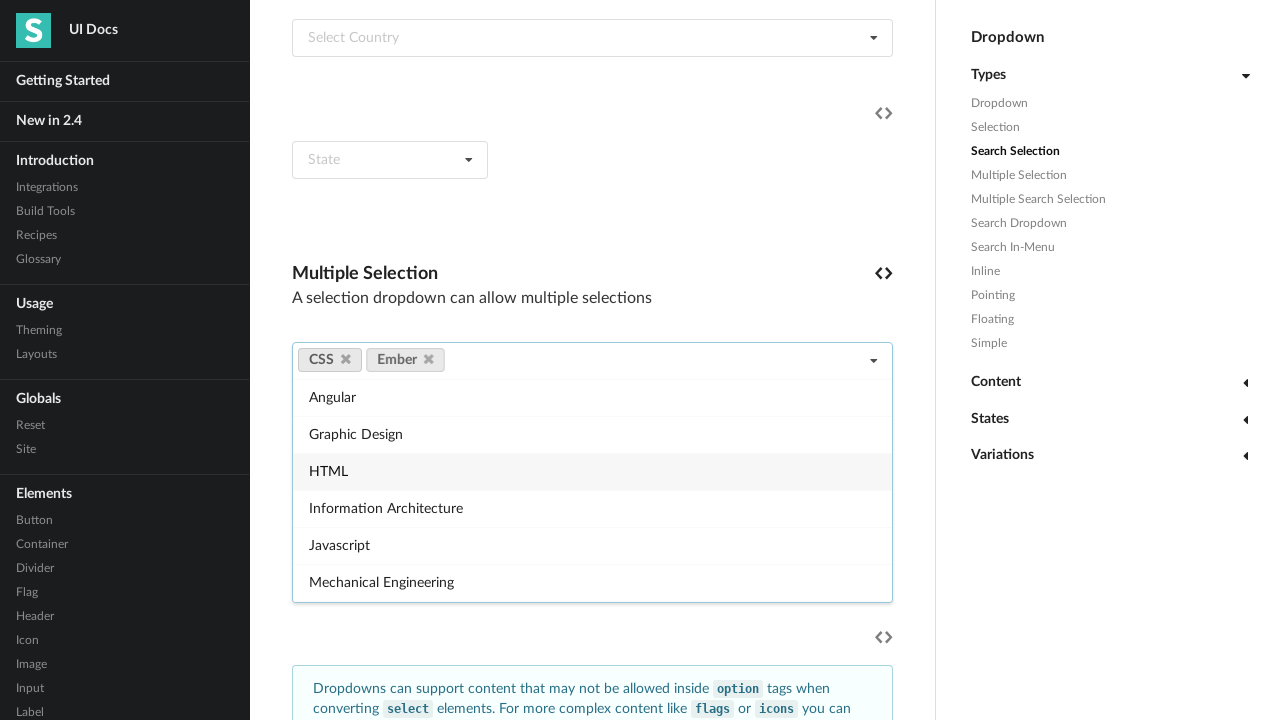

Waited between selections
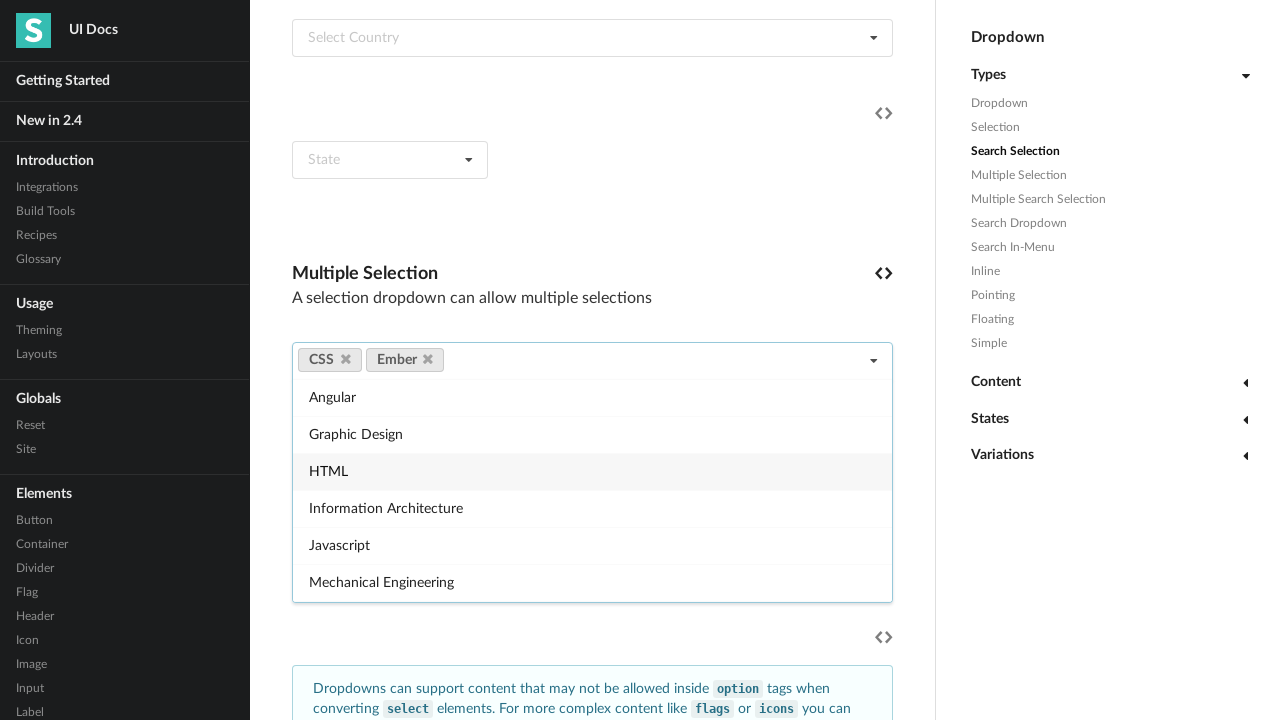

Selected sixth item from dropdown (index 5) at (592, 508) on xpath=//*[contains(@class,'selection multiple')]/div[2]/div >> nth=5
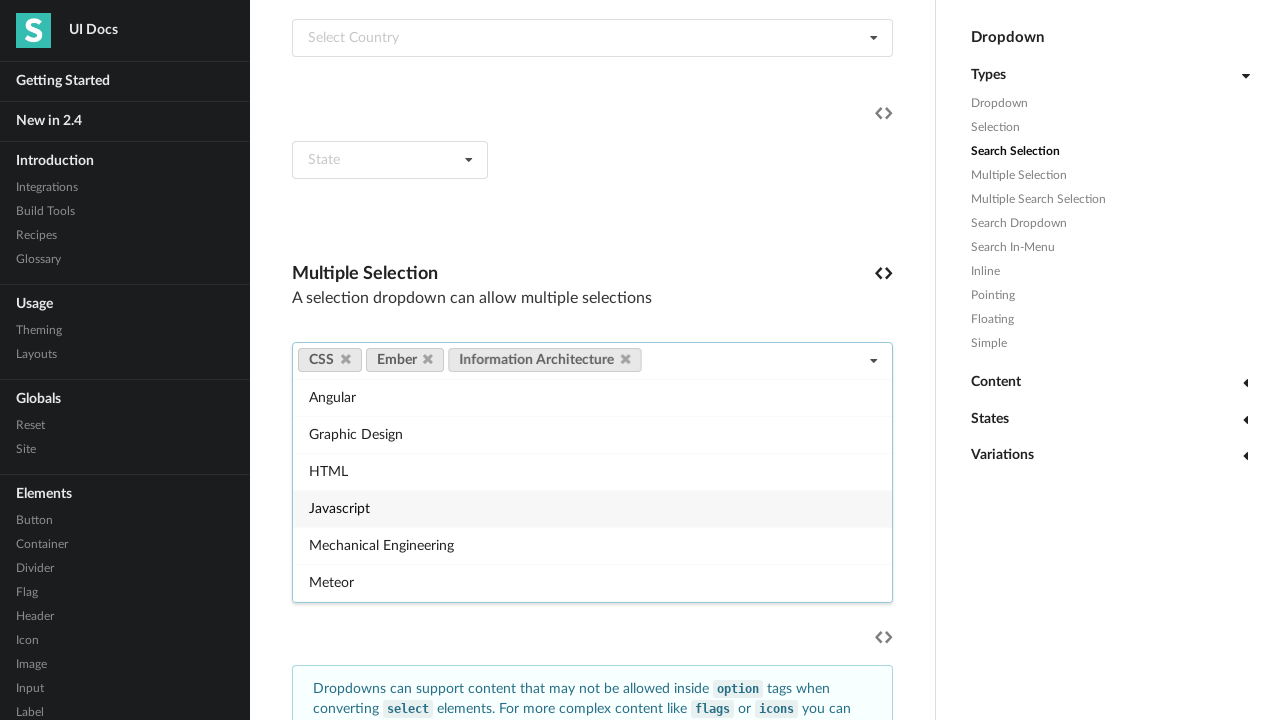

Pressed Escape to close dropdown
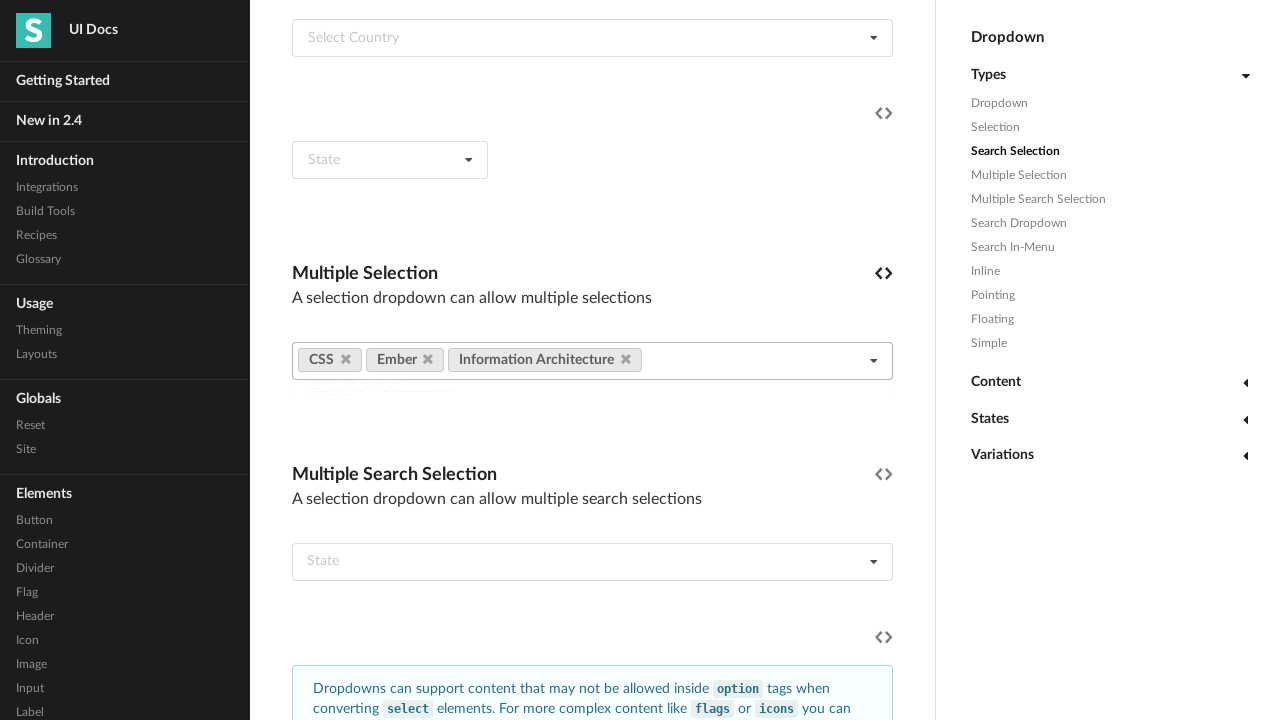

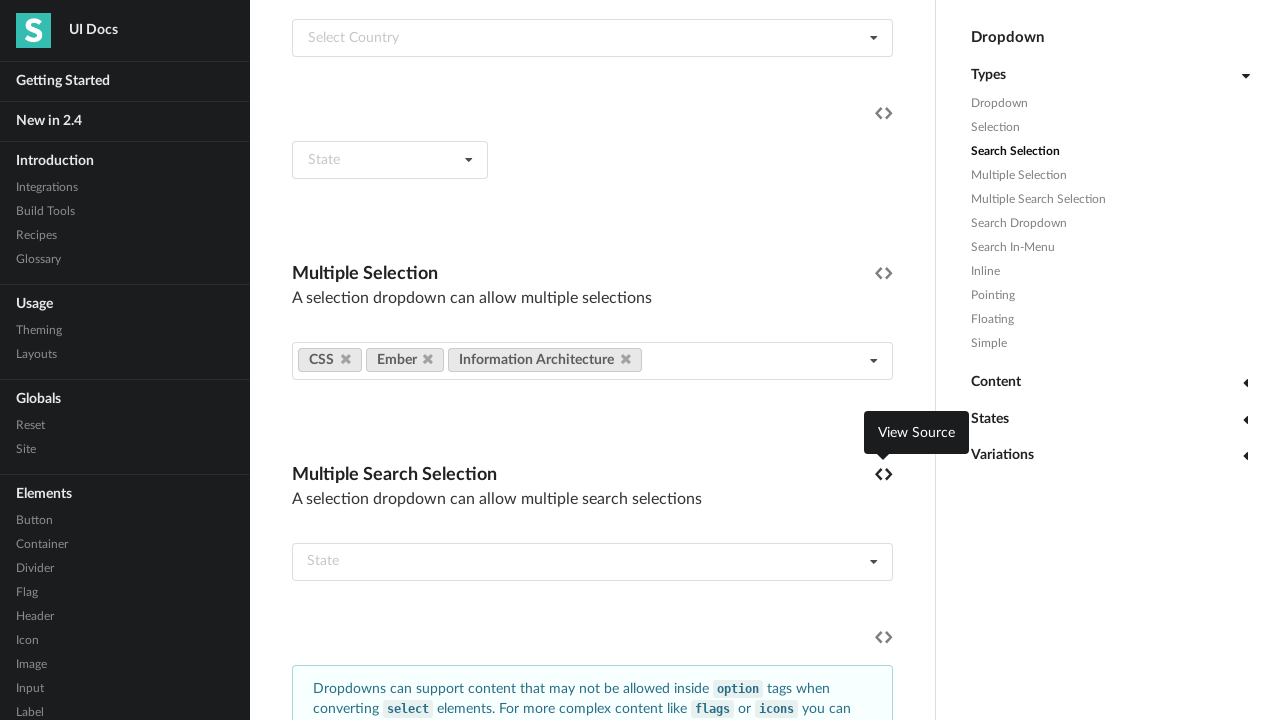